Tests JavaScript confirm dialog by clicking a button to trigger the confirm and dismissing it

Starting URL: https://the-internet.herokuapp.com/javascript_alerts

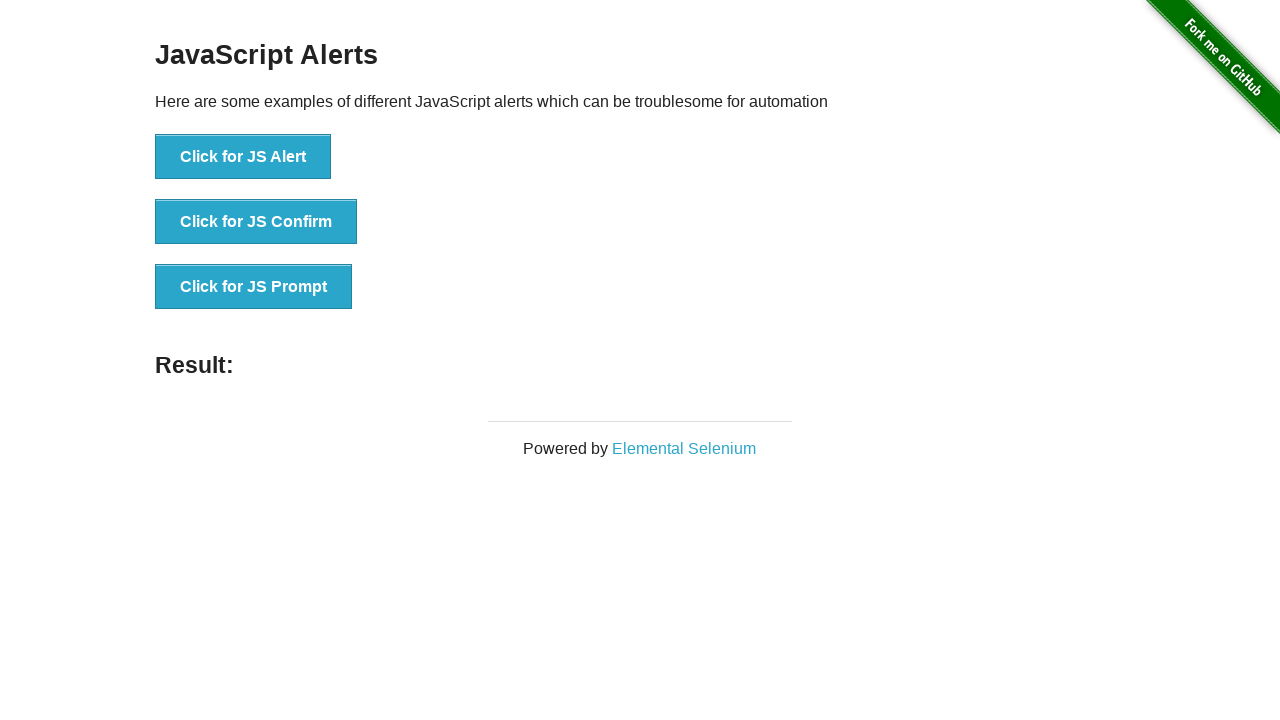

Set up dialog handler to dismiss confirm dialog
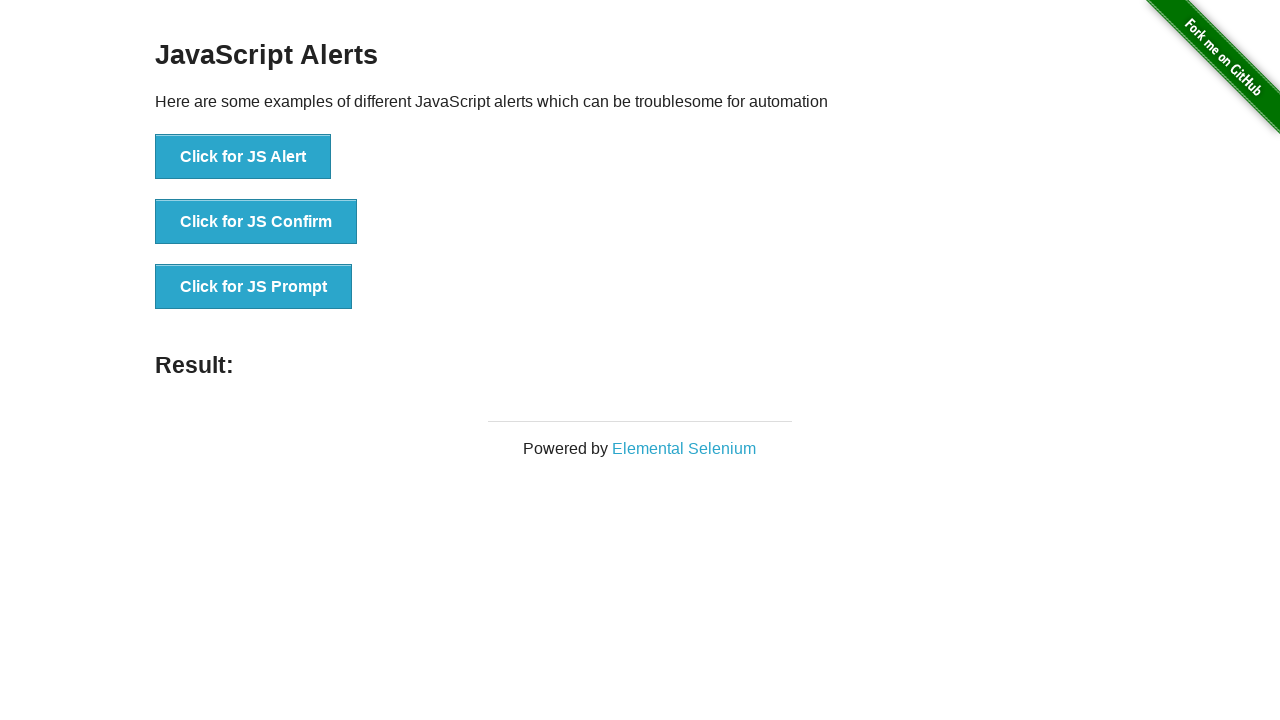

Clicked 'Click for JS Confirm' button to trigger JavaScript confirm dialog at (256, 222) on xpath=//button[contains(text(), 'Click for JS Confirm')]
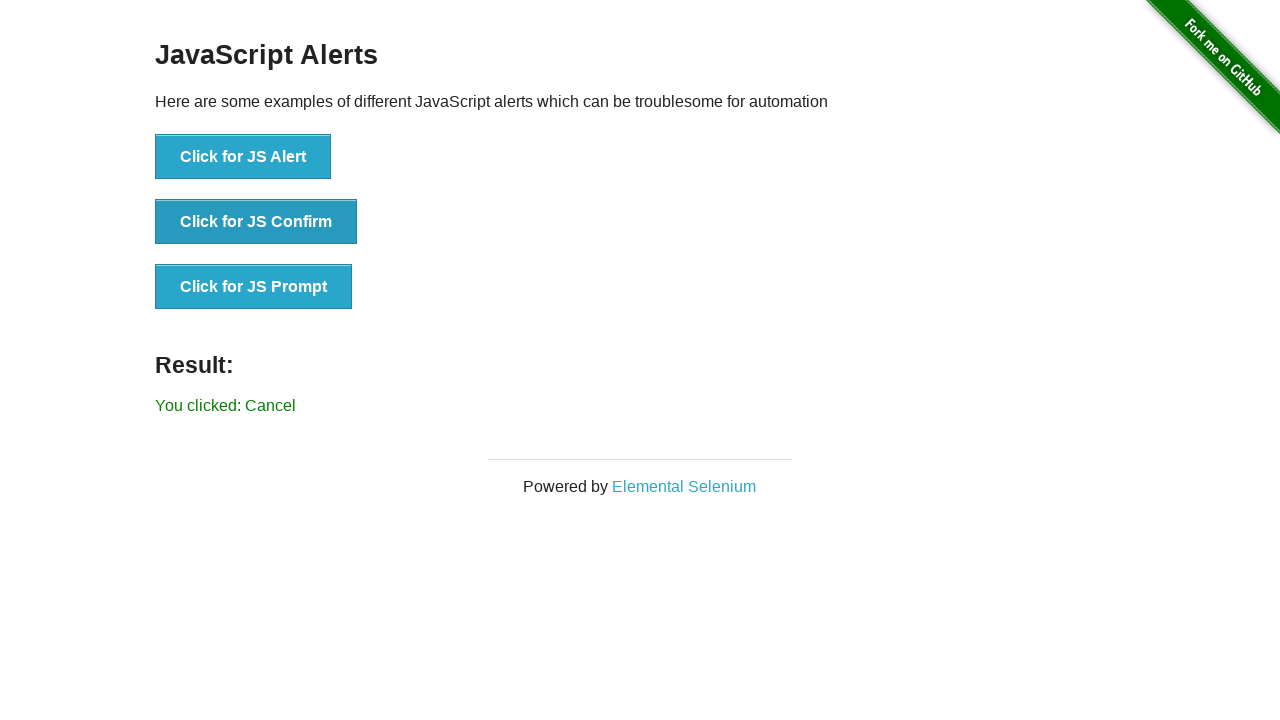

Retrieved result text from #result element
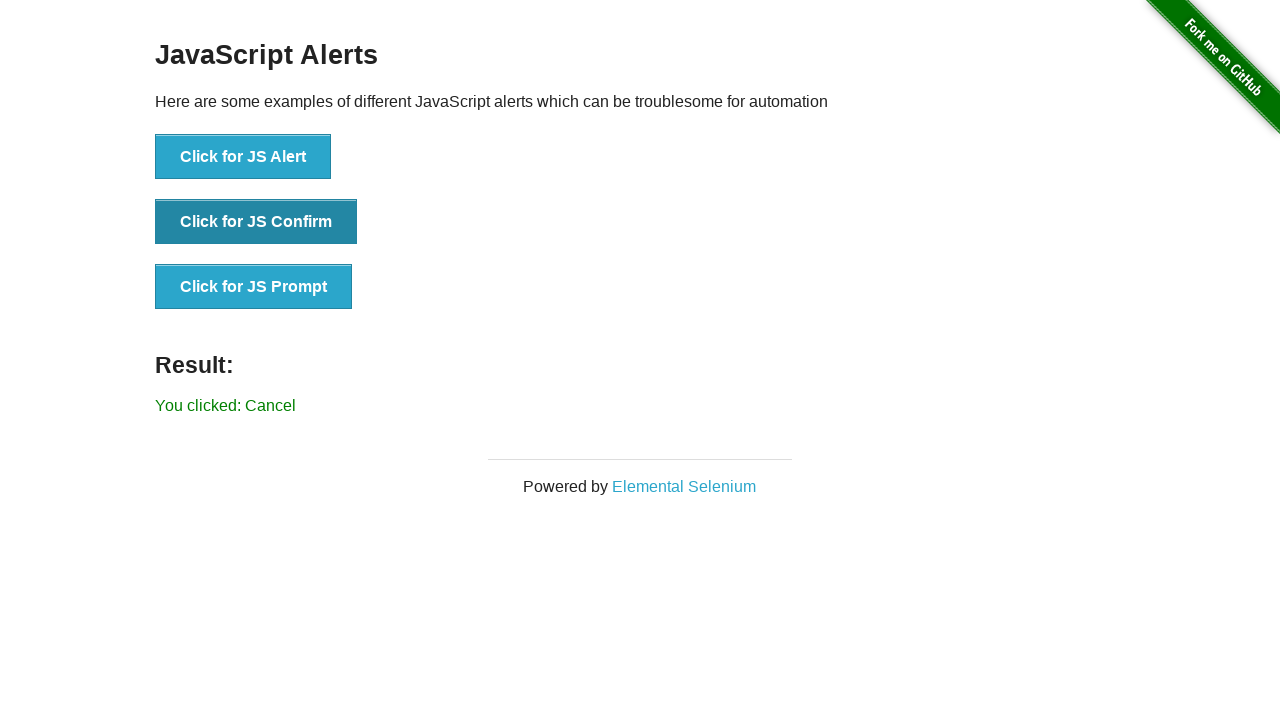

Verified result text equals 'You clicked: Cancel'
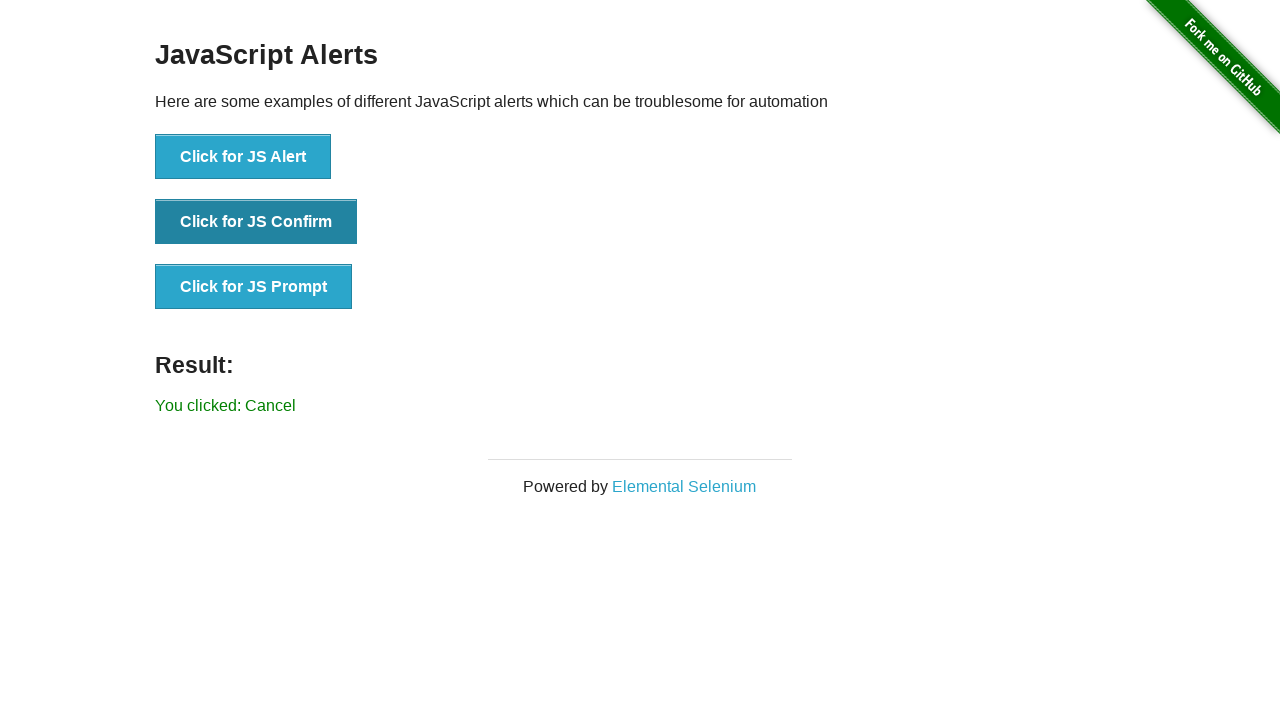

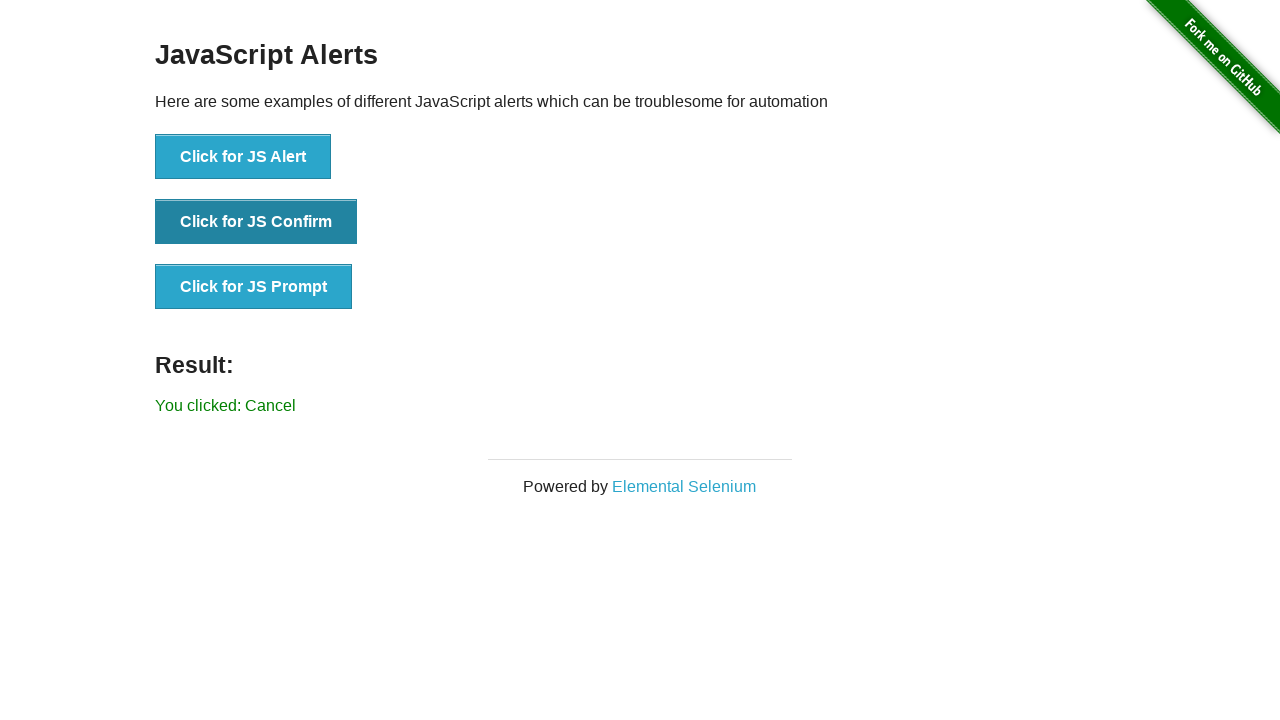